Tests checkbox selection, radio button selection, and show/hide text box functionality on an automation practice page

Starting URL: https://rahulshettyacademy.com/AutomationPractice/

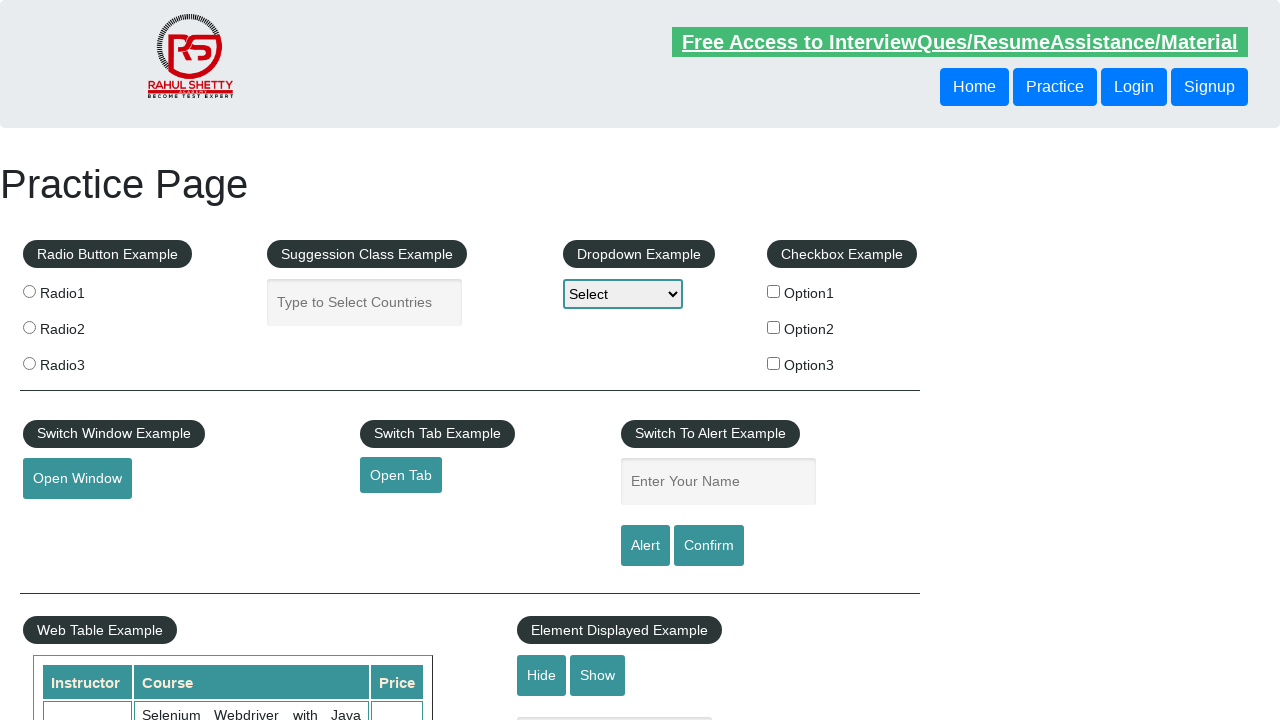

Waited for verify button to be available
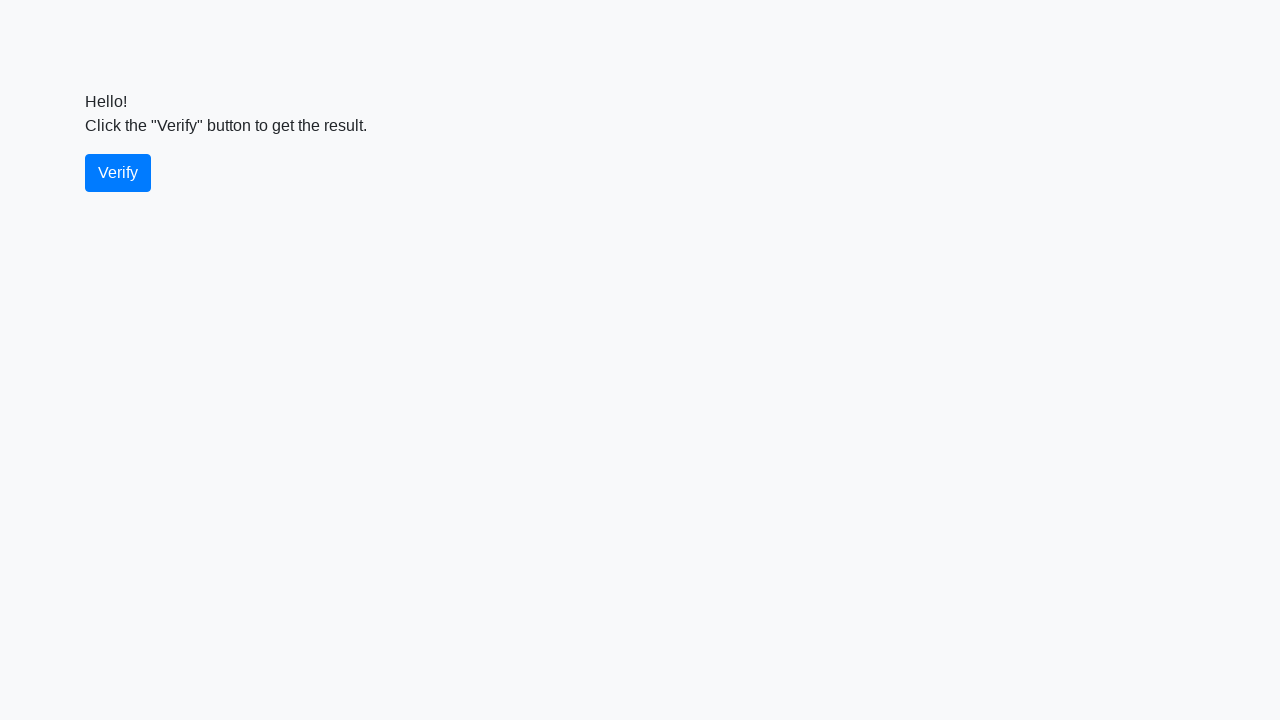

Clicked the verify button
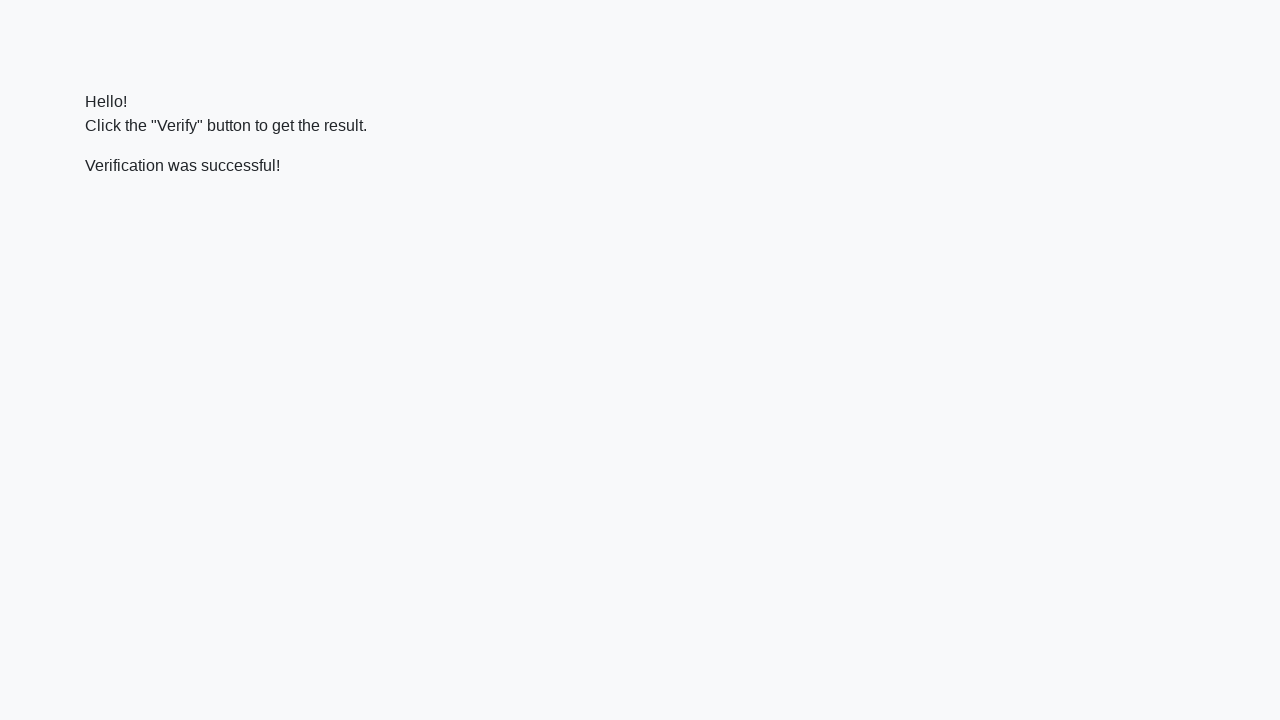

Waited for verification message to appear
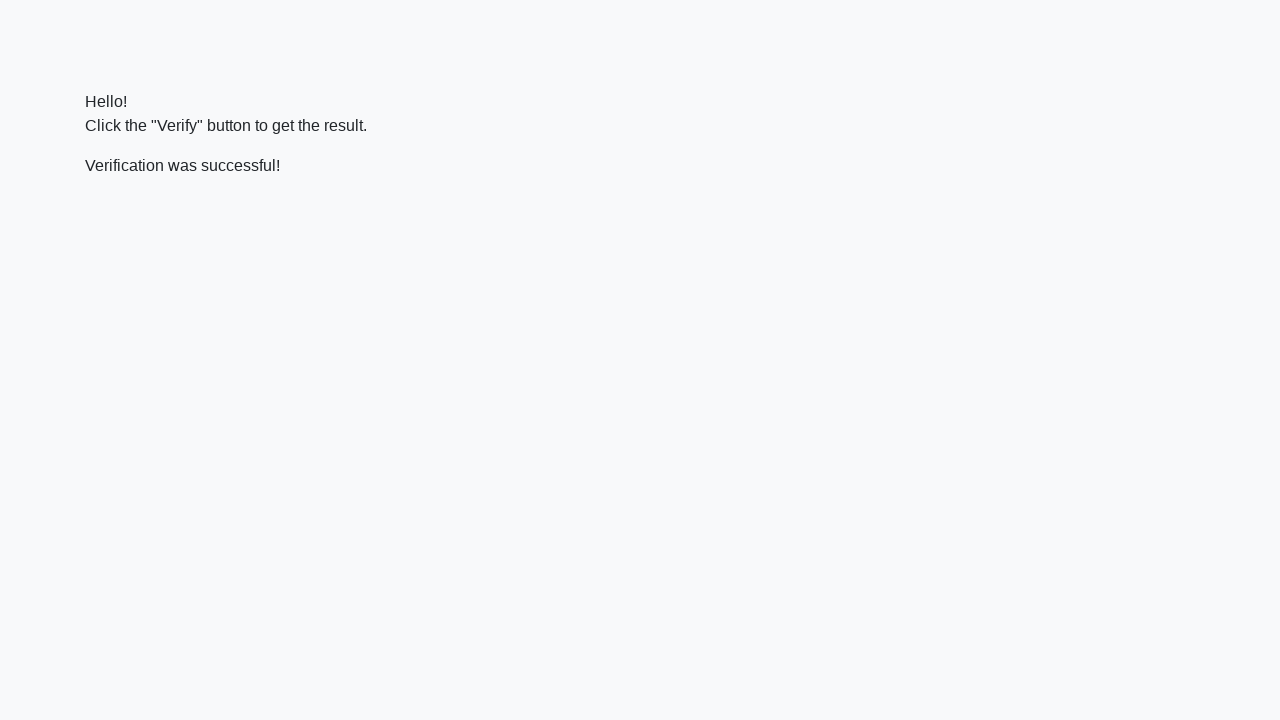

Retrieved verification message text
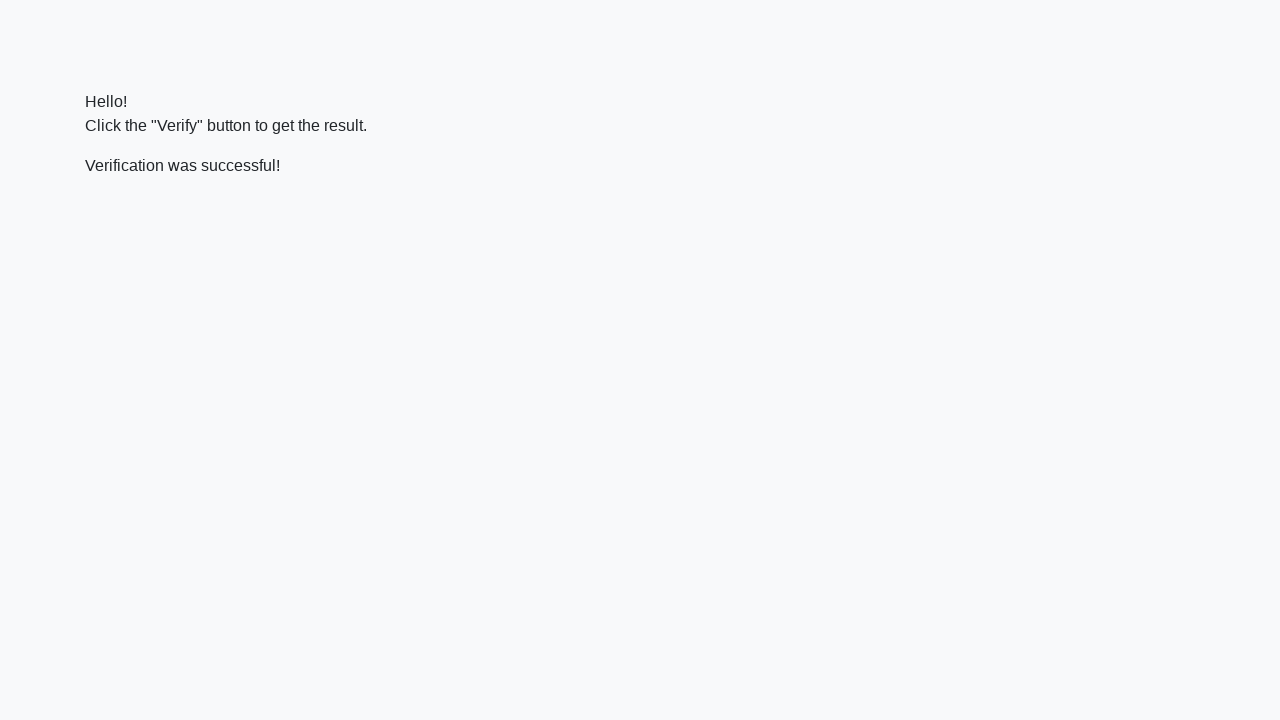

Verified that success message contains 'successful'
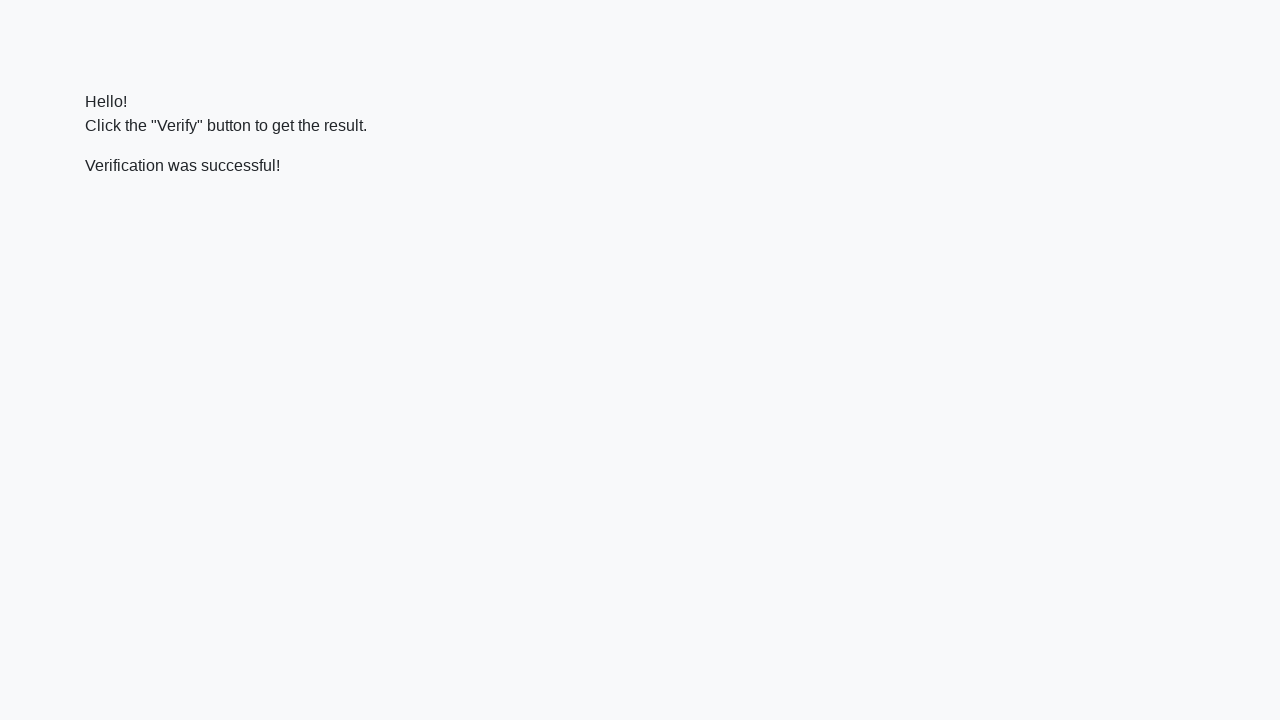

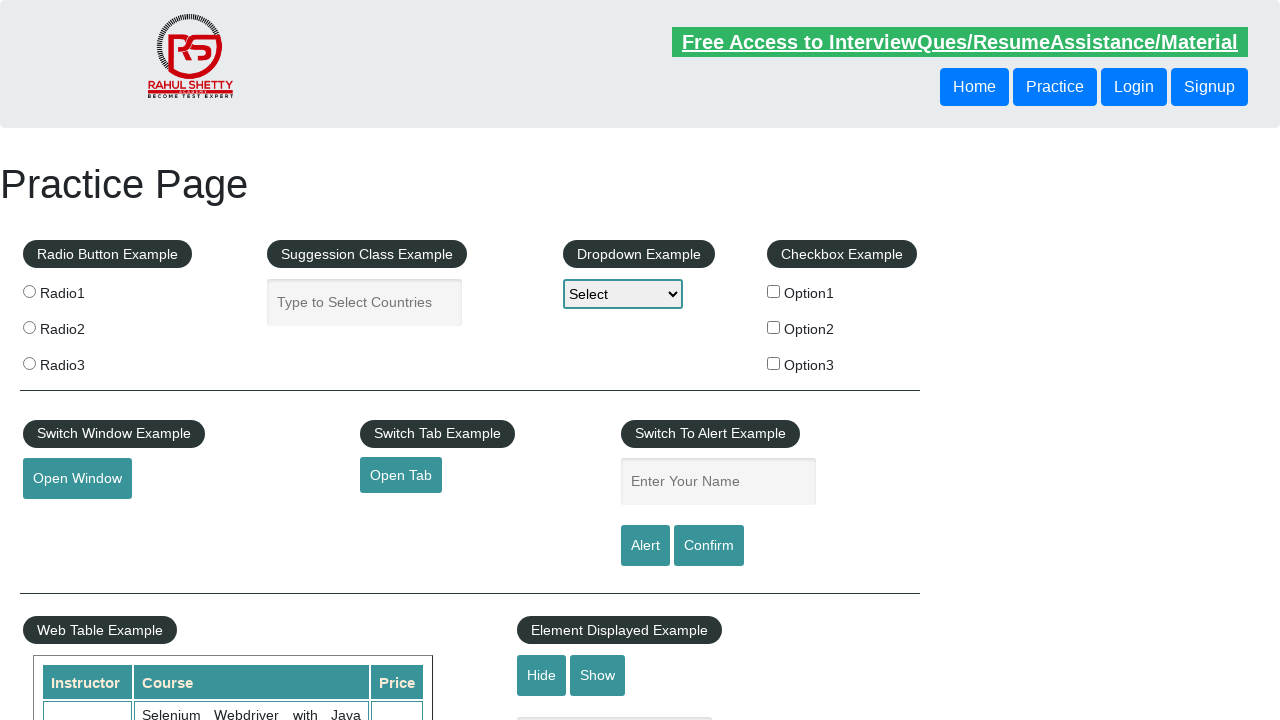